Tests JavaScript prompt alert handling by clicking a button to trigger a prompt, entering text into the alert, and interacting with it

Starting URL: https://letcode.in/alert

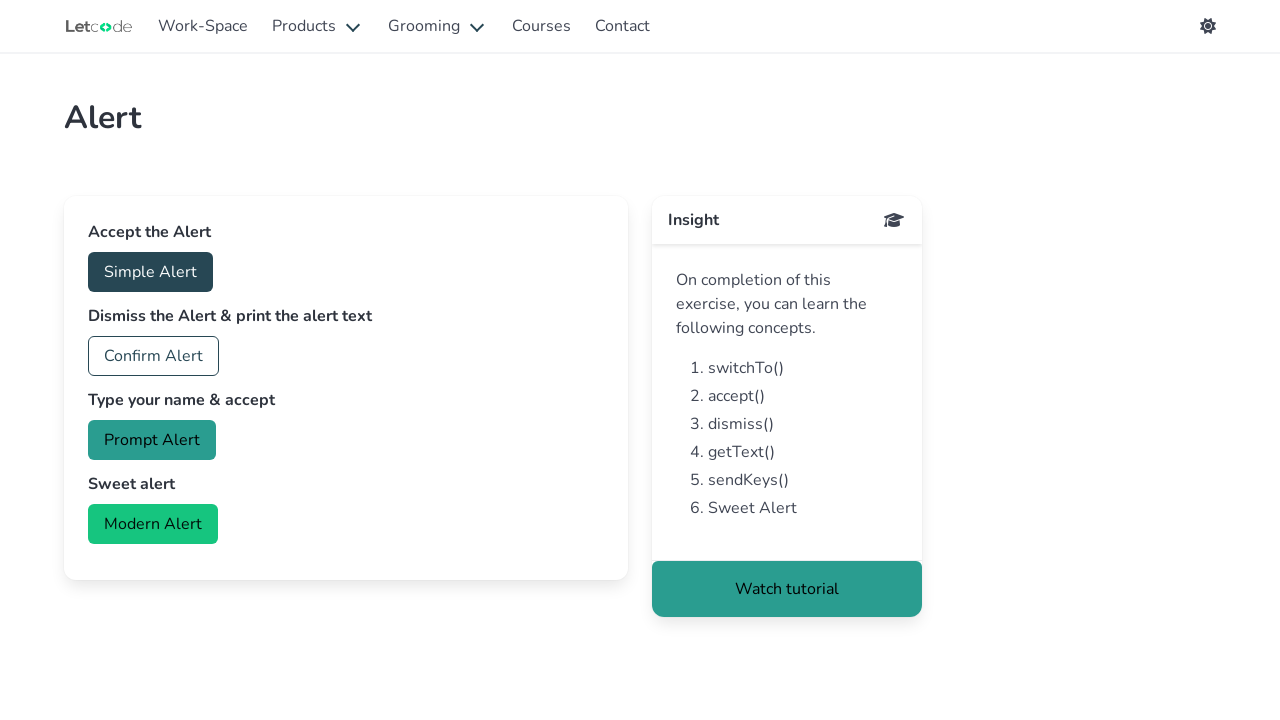

Set up dialog handler to accept prompts with text 'nirmith'
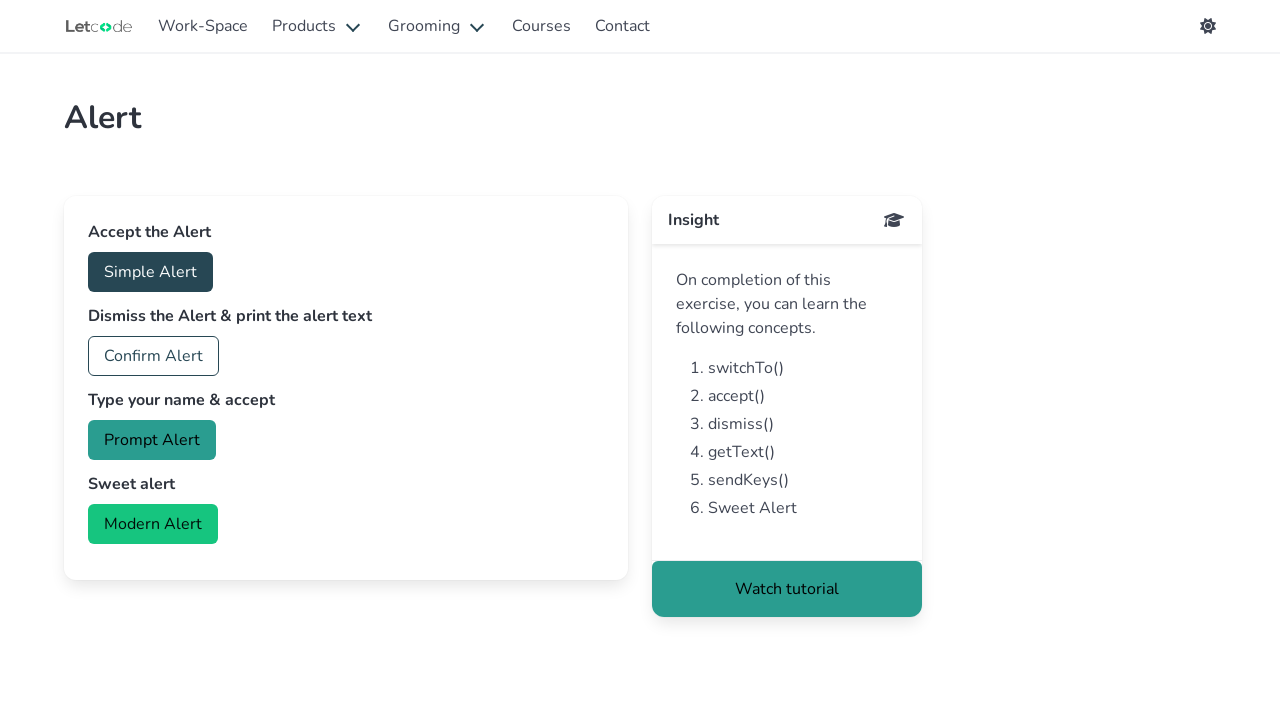

Clicked prompt button to trigger JavaScript alert at (152, 440) on #prompt
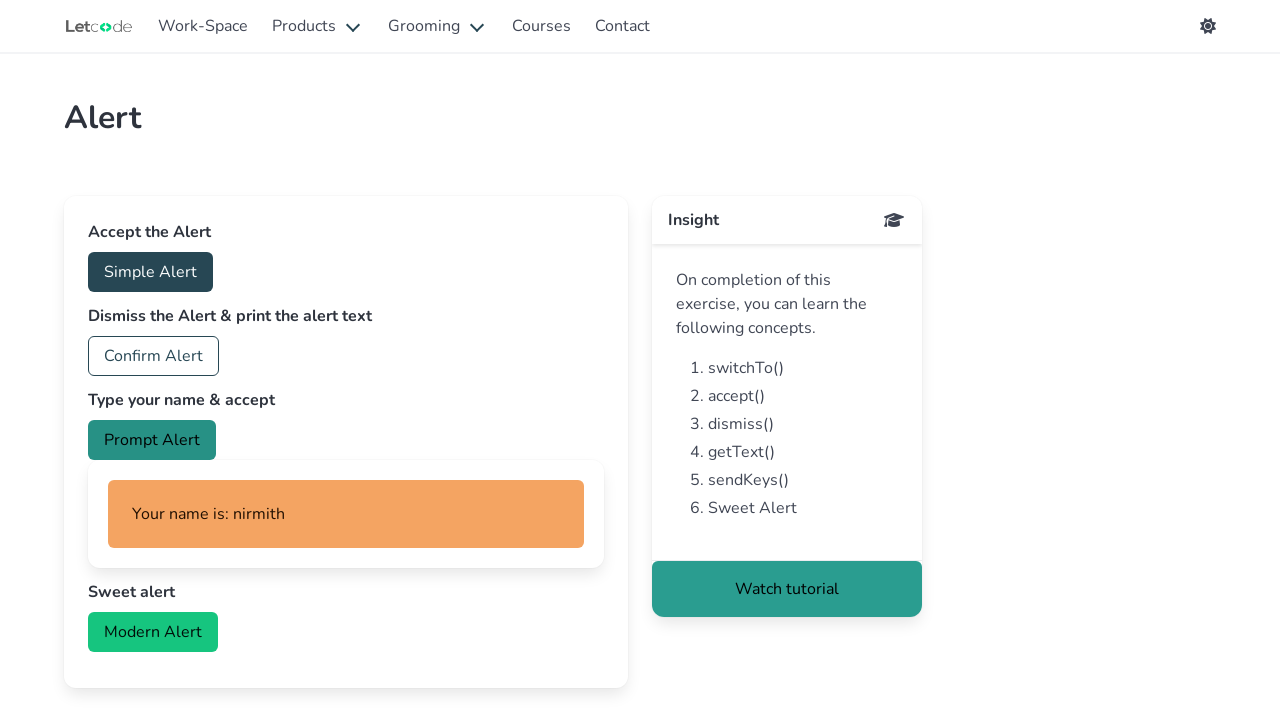

Waited for dialog interaction to complete
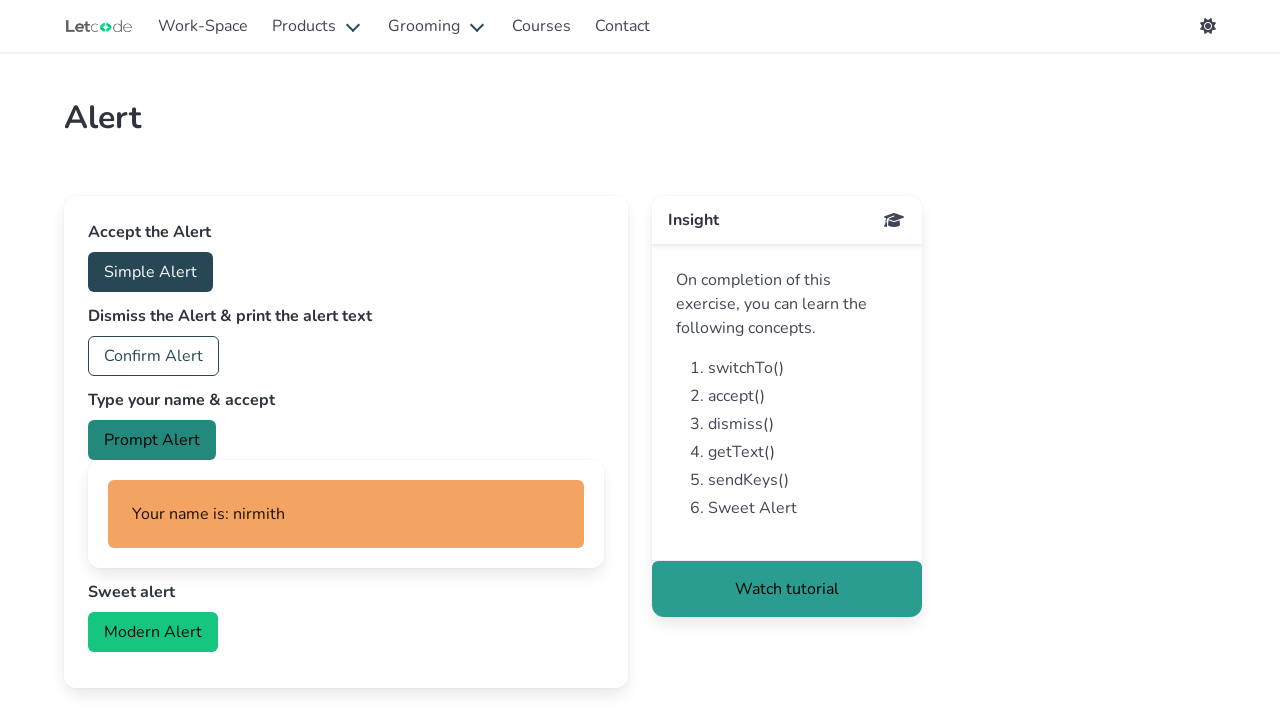

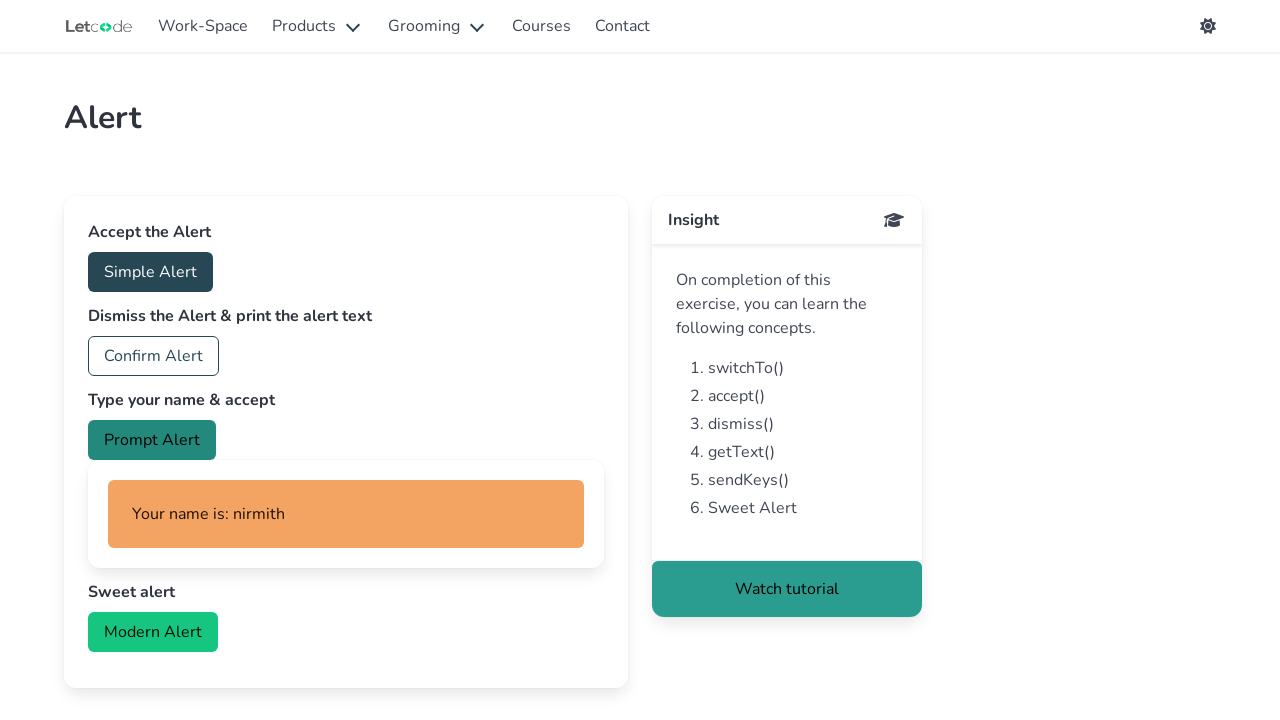